Tests TinyMCE rich text editor by switching into its iframe, clearing and entering text, then using the documentation search feature.

Starting URL: https://www.tiny.cloud/docs/tinymce/latest/basic-example/

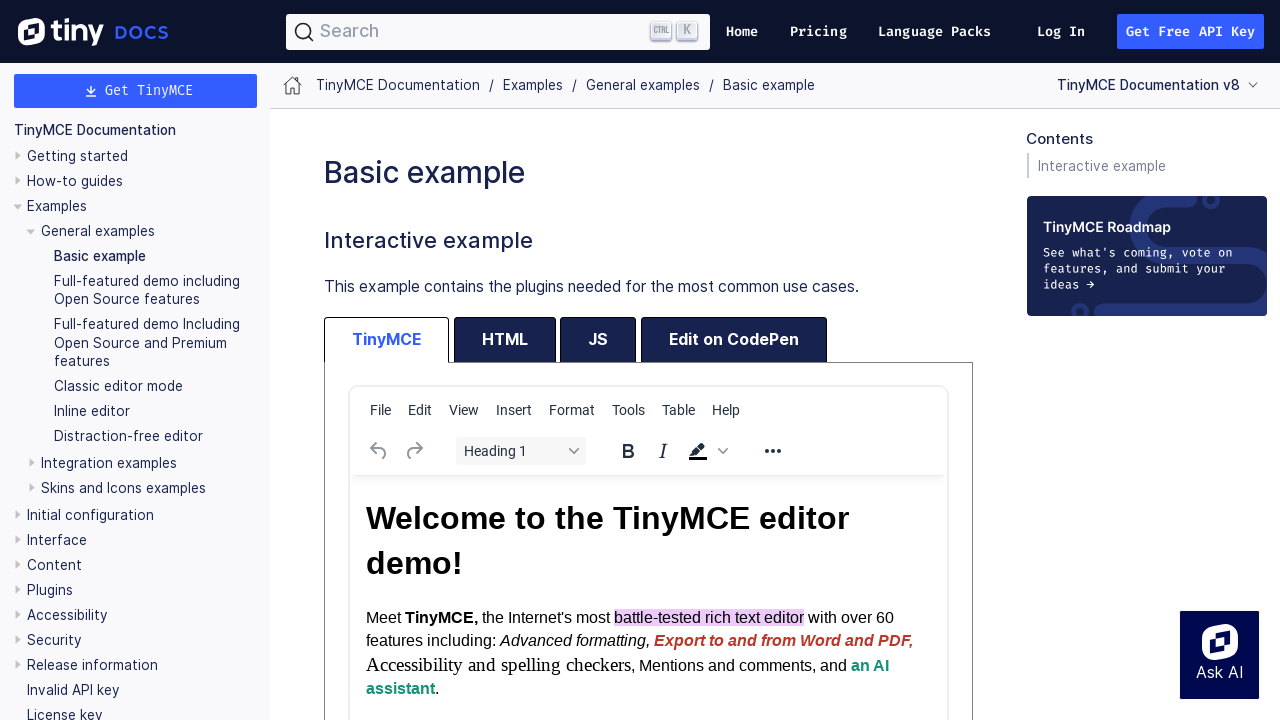

Located TinyMCE editor iframe
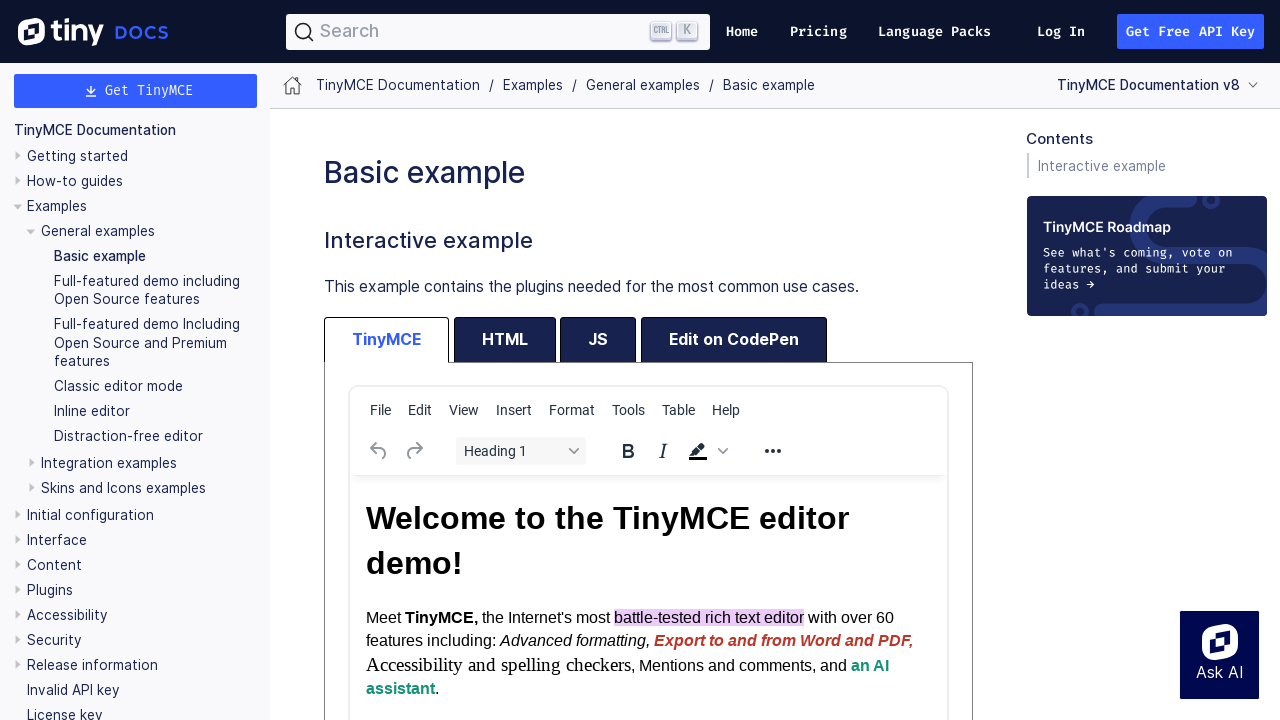

Cleared TinyMCE editor content on iframe#basic-example_ifr >> internal:control=enter-frame >> body#tinymce
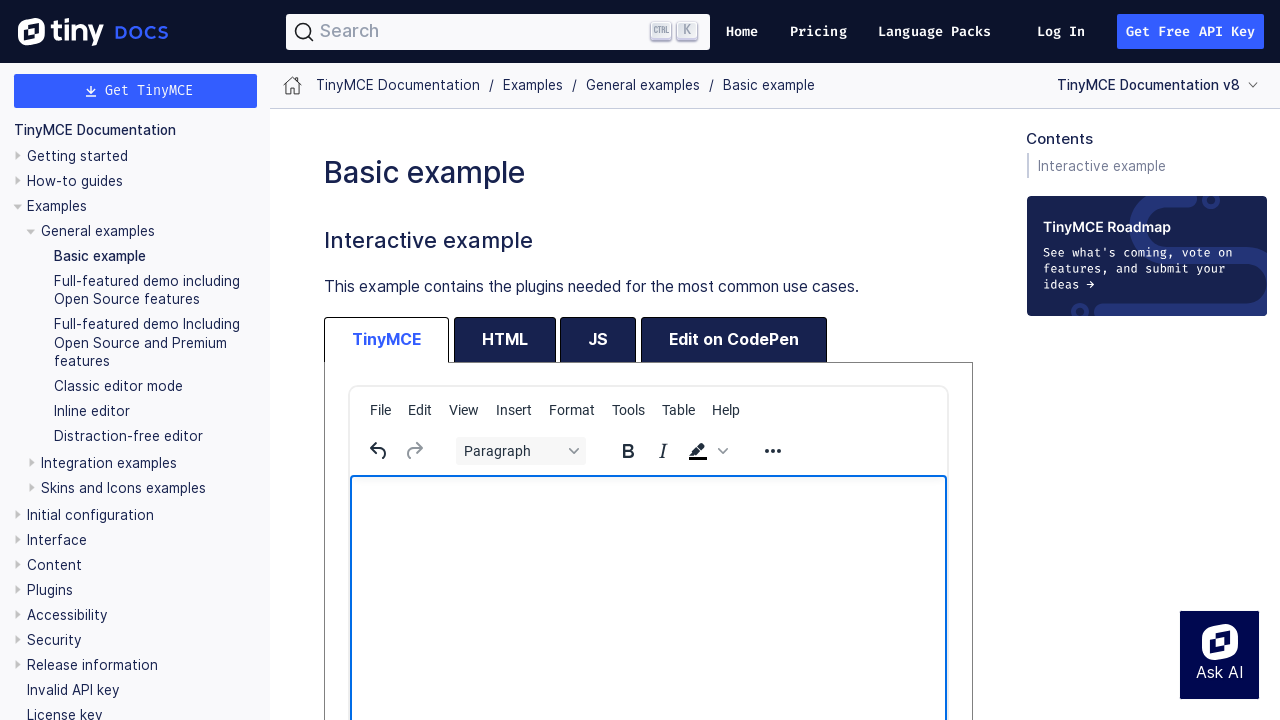

Waited 3 seconds for editor to be ready
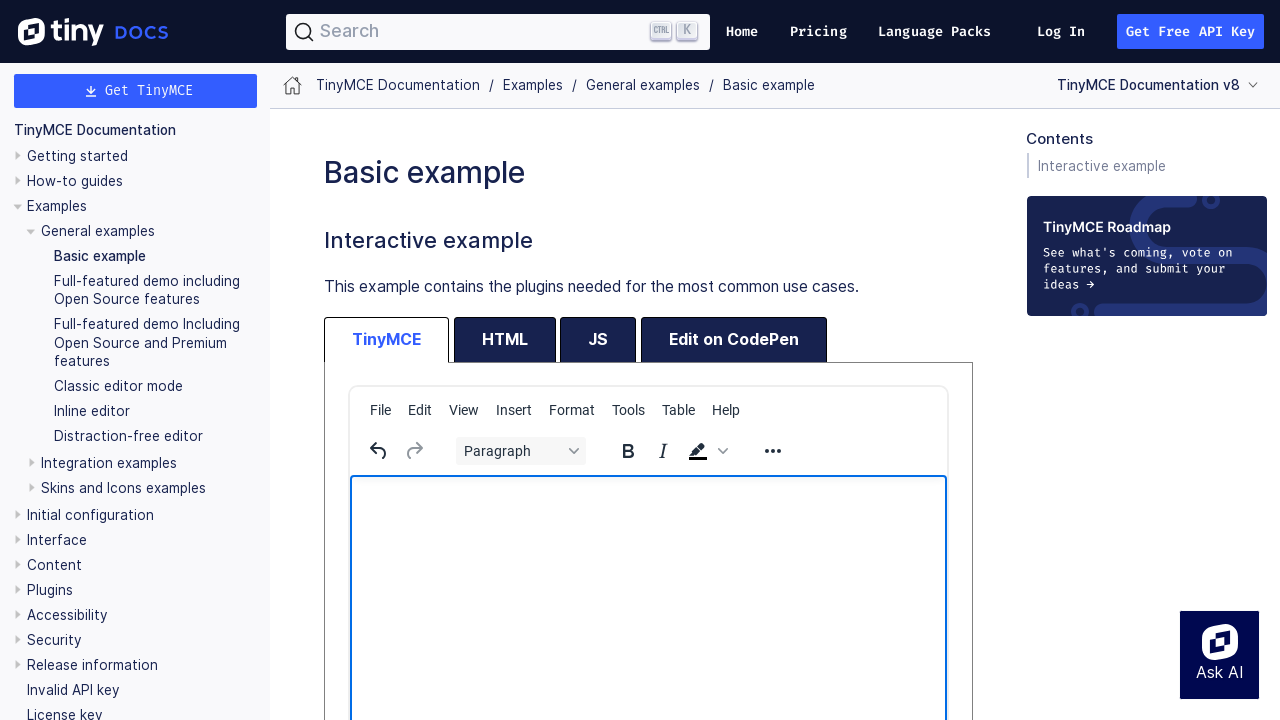

Entered 'Automation testing' into TinyMCE editor on iframe#basic-example_ifr >> internal:control=enter-frame >> body#tinymce
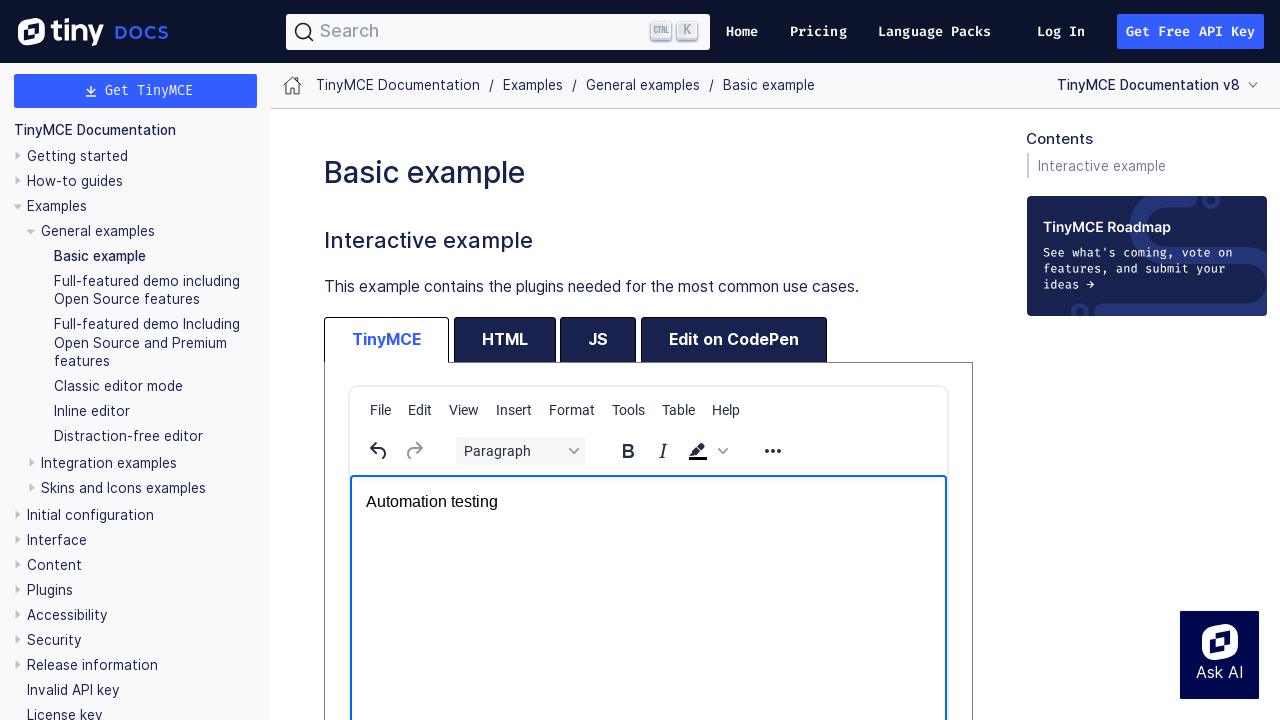

Waited 2 seconds for text to be processed
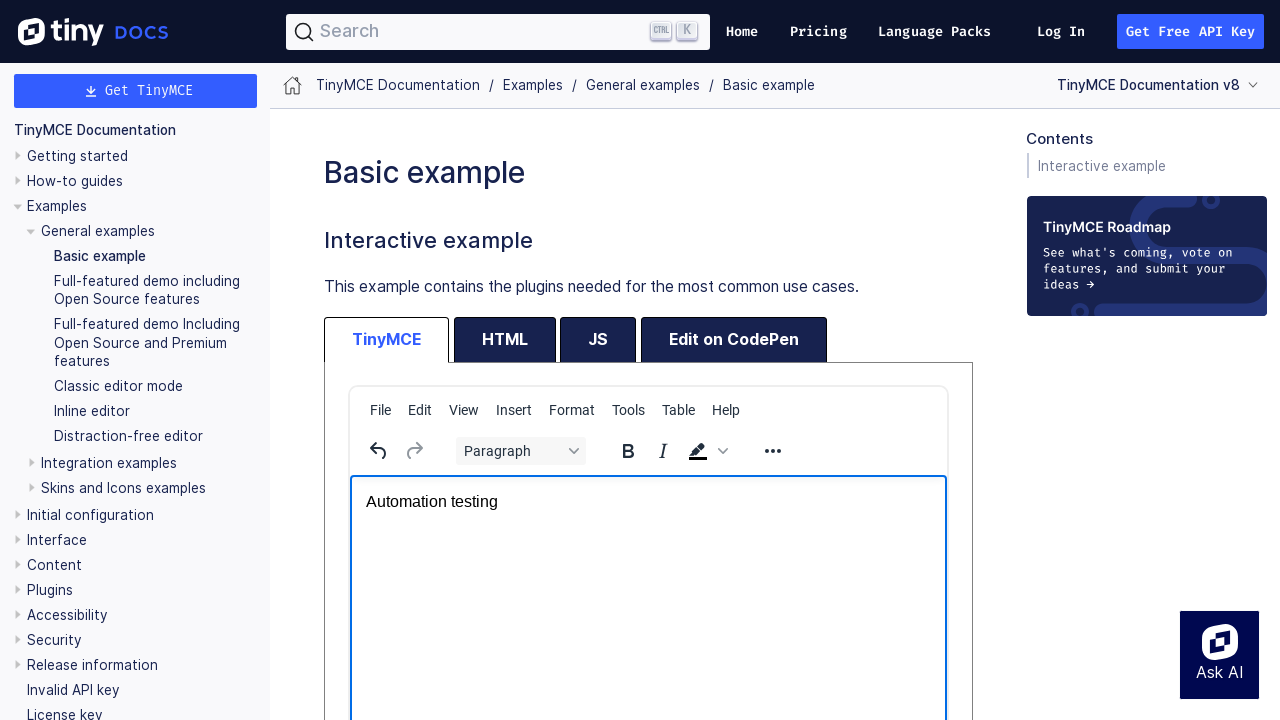

Retrieved and printed text content from editor
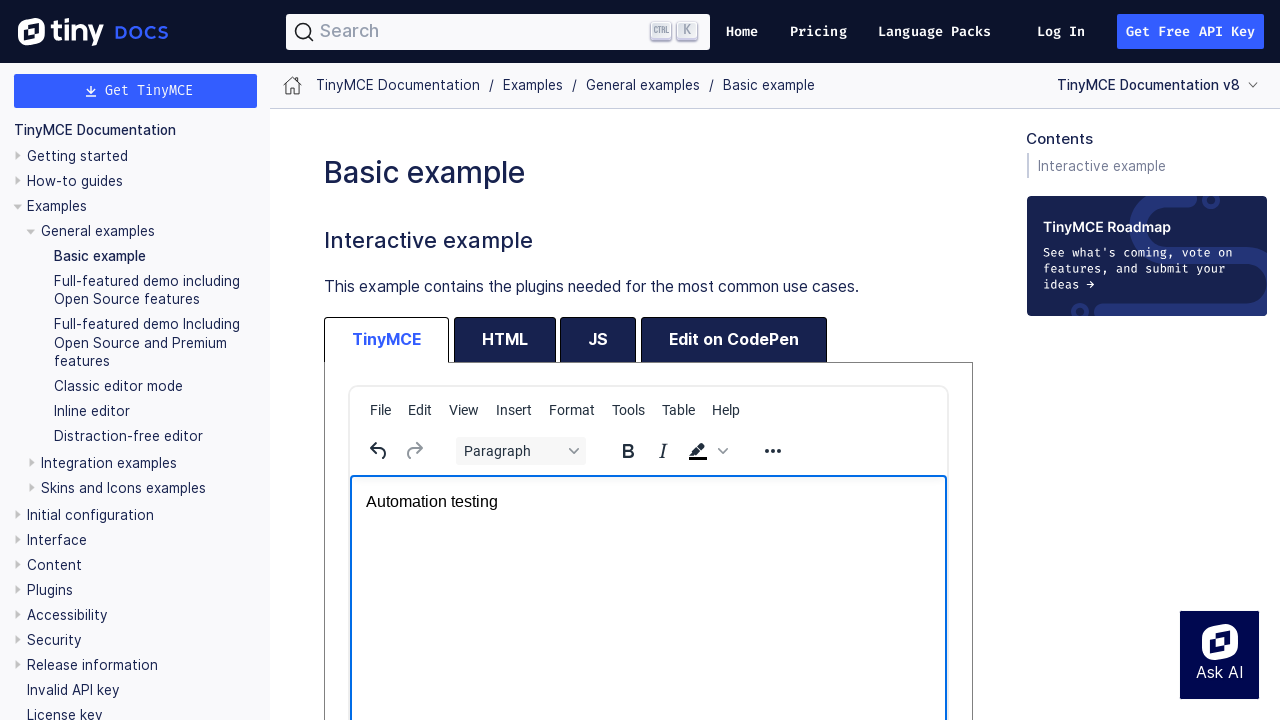

Clicked search button on documentation page at (498, 32) on button.DocSearch-Button
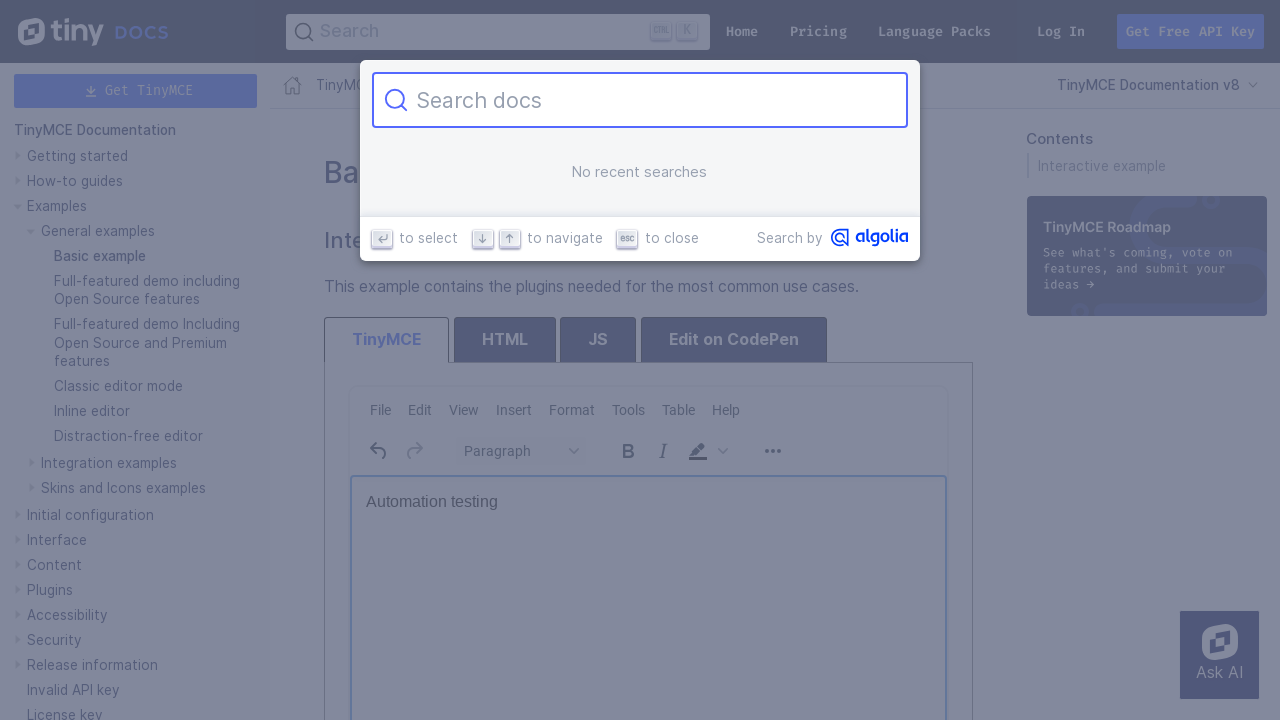

Entered 'Testing TinyMCE' into search field on input#docsearch-input
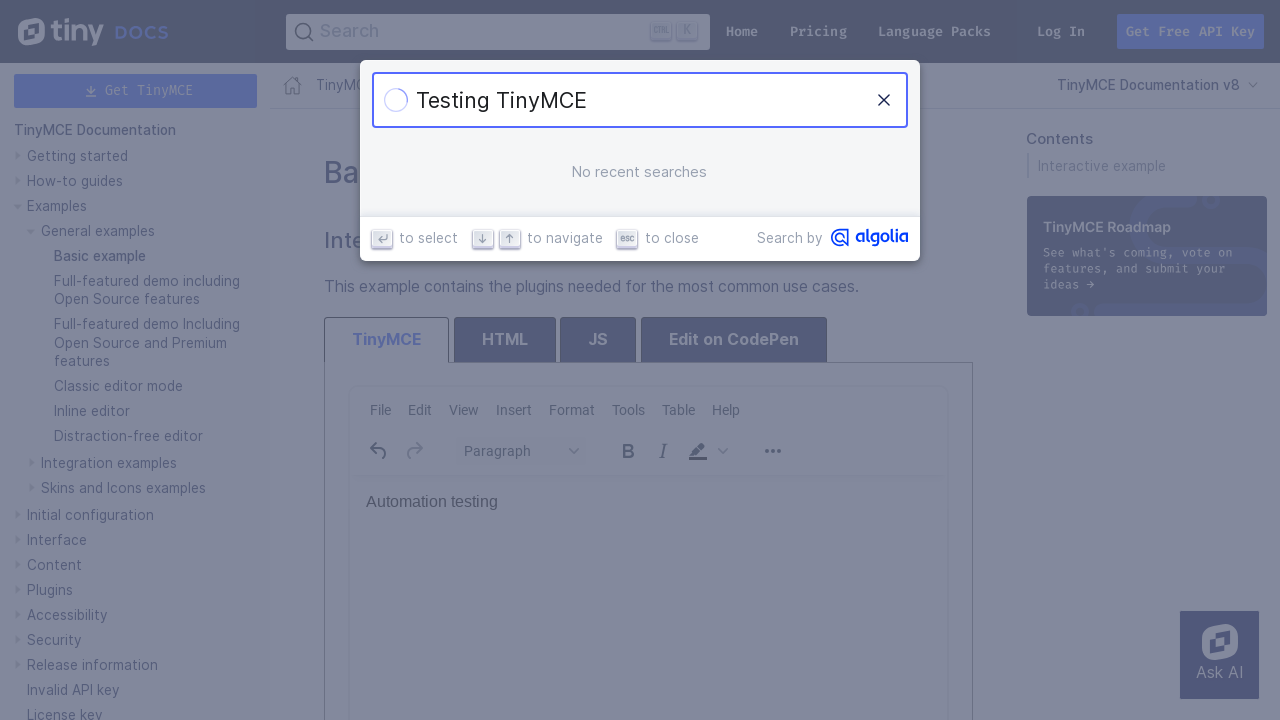

Search results dropdown appeared
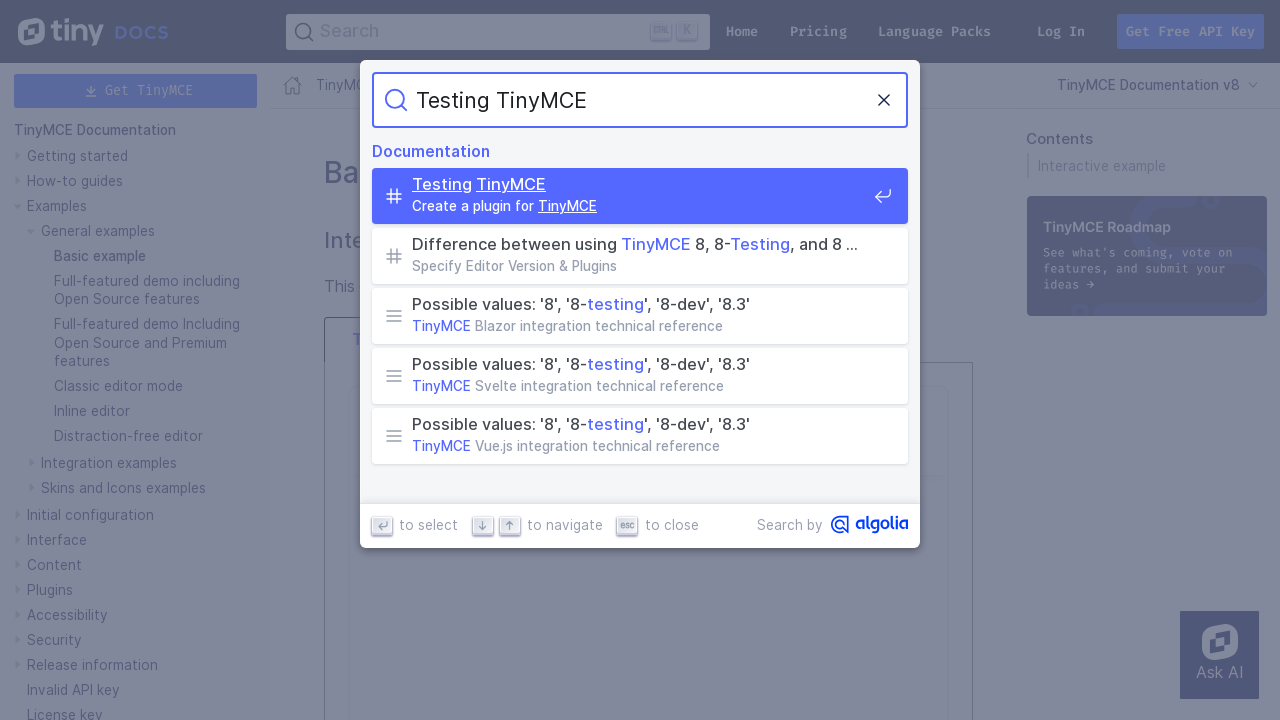

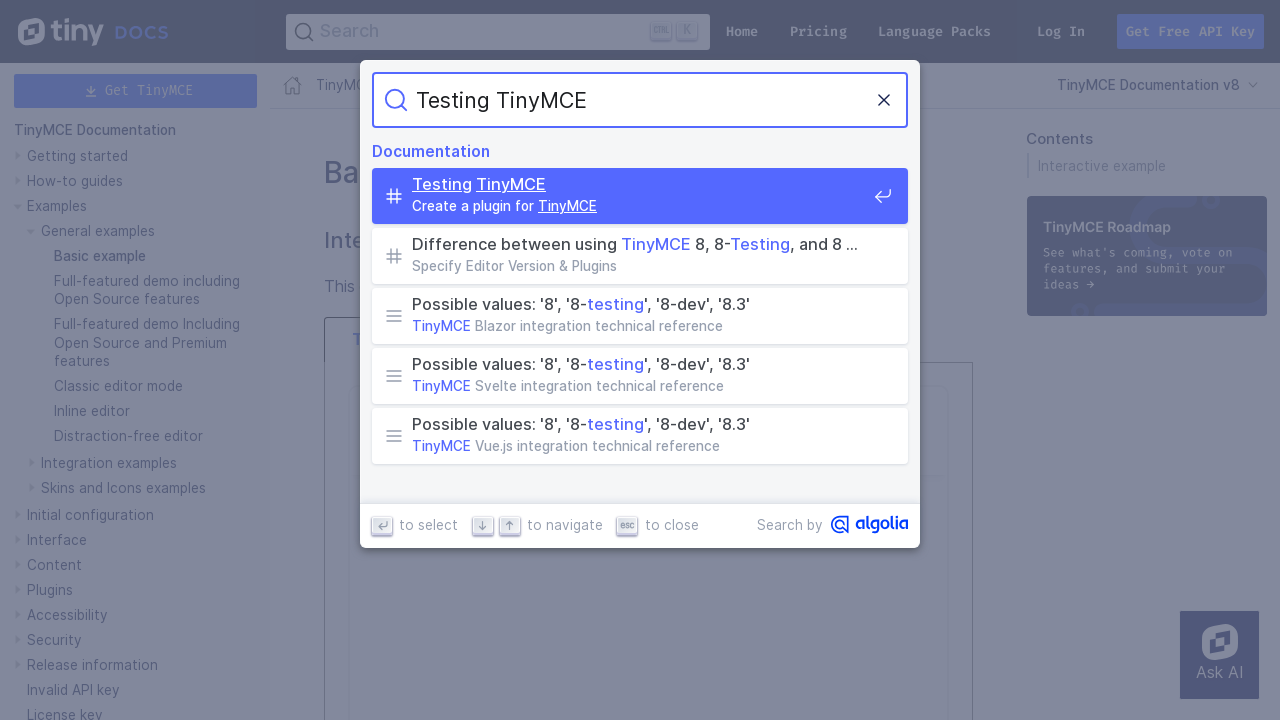